Tests navigation to the Shadow DOM page by clicking a link and verifying the URL and page title

Starting URL: https://bonigarcia.dev/selenium-webdriver-java/

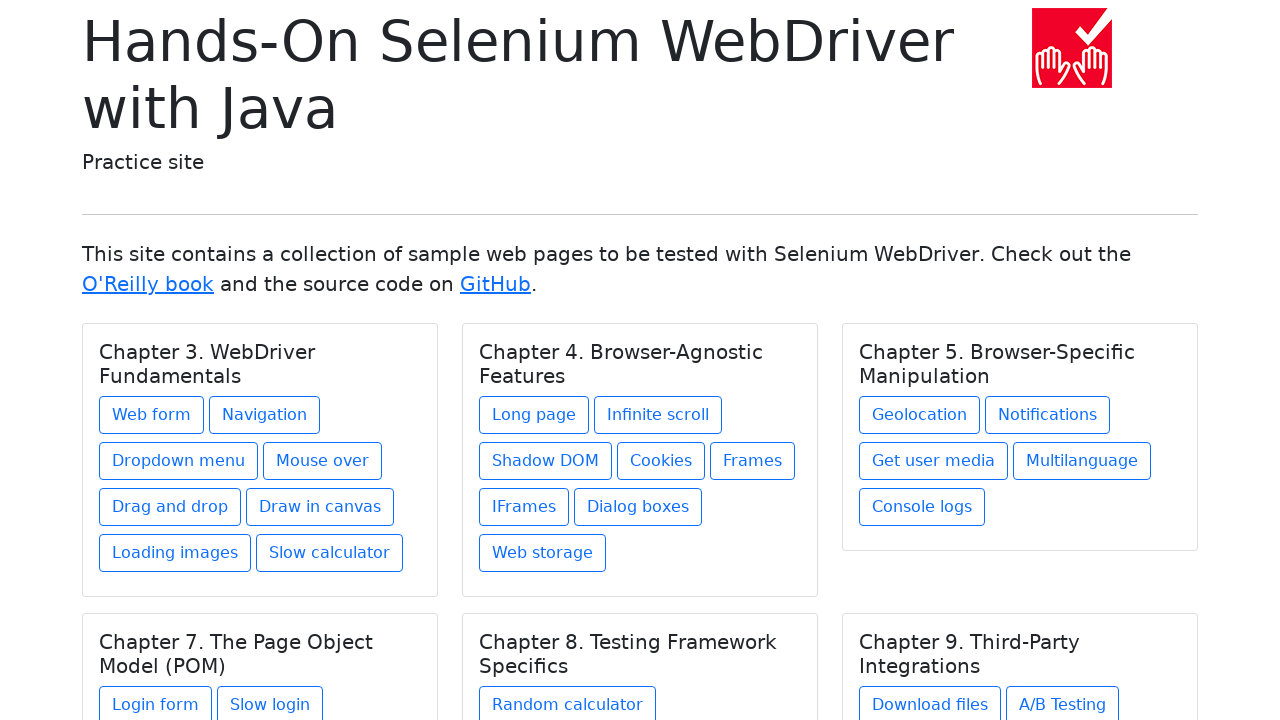

Clicked on Shadow DOM link at (546, 461) on a.btn.btn-outline-primary.mb-2[href='shadow-dom.html']
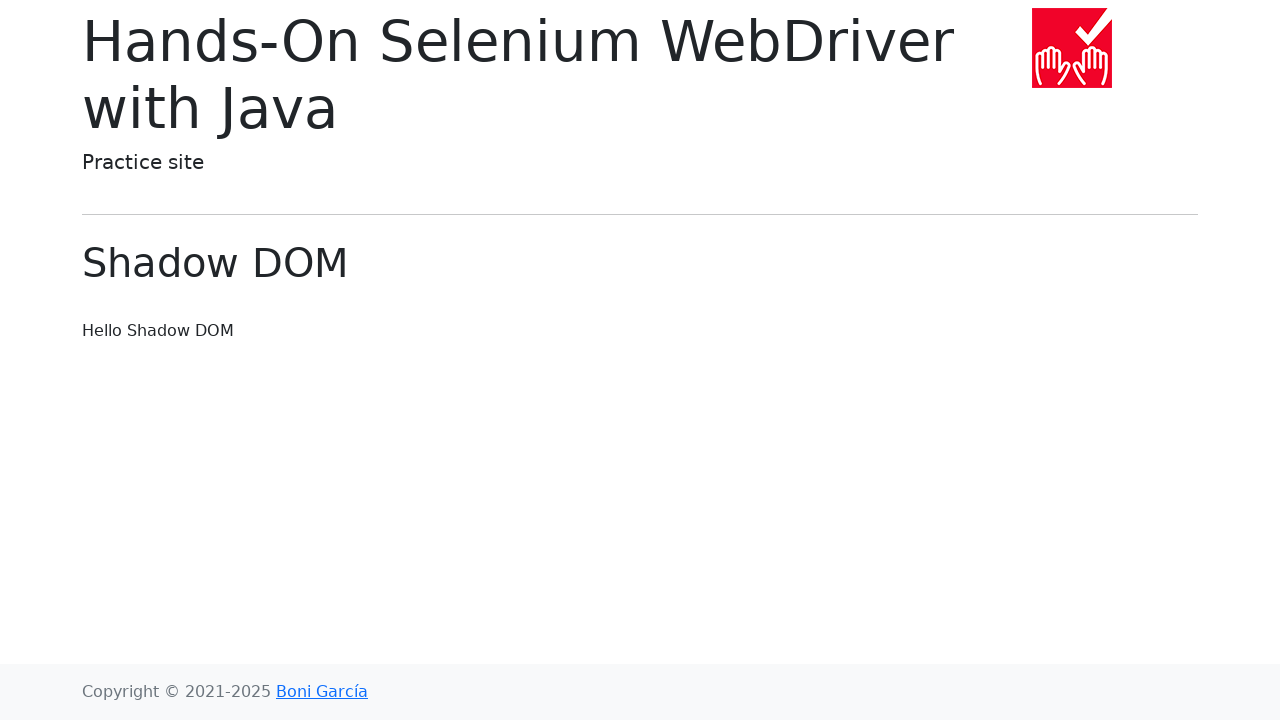

Shadow DOM page title loaded
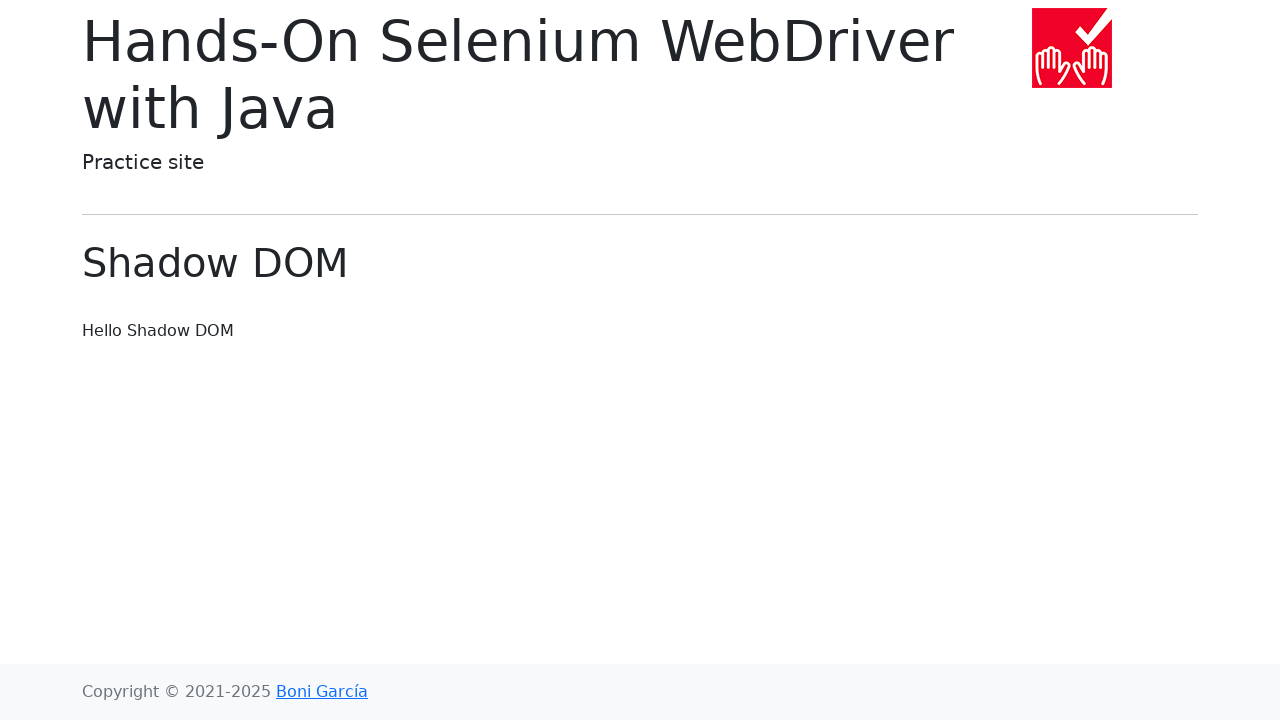

Verified URL is https://bonigarcia.dev/selenium-webdriver-java/shadow-dom.html
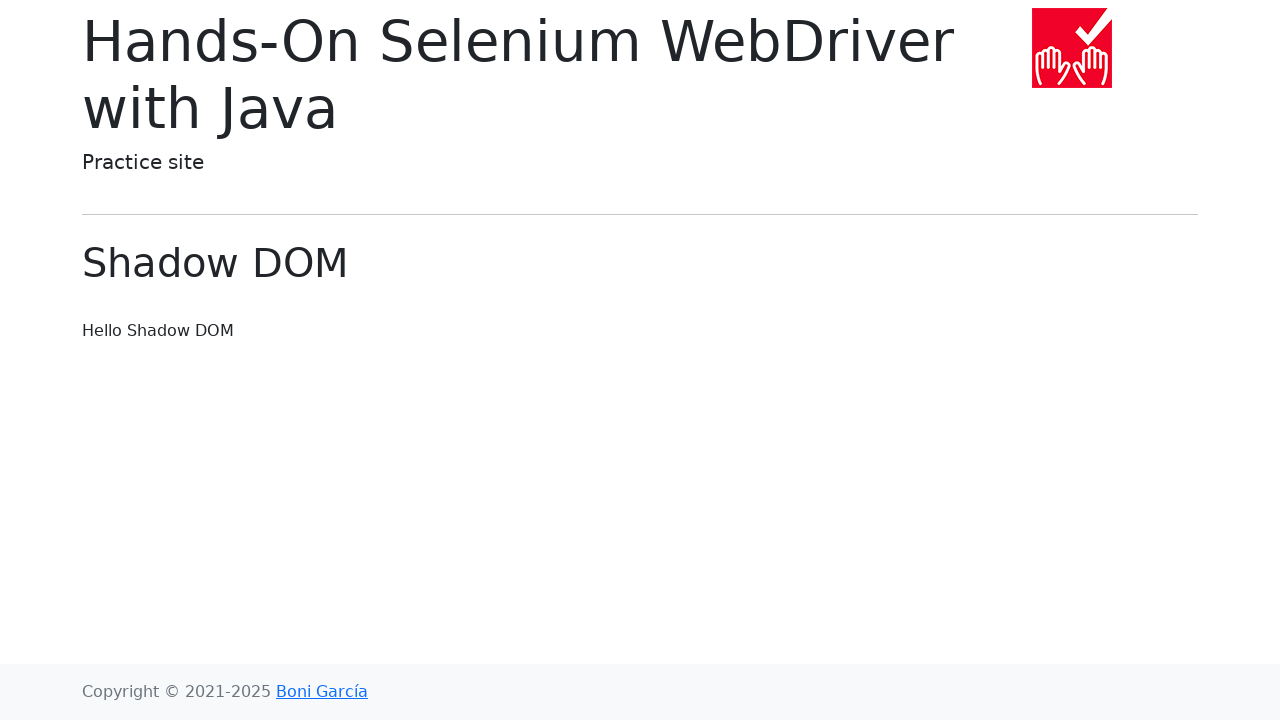

Verified page title is 'Shadow DOM'
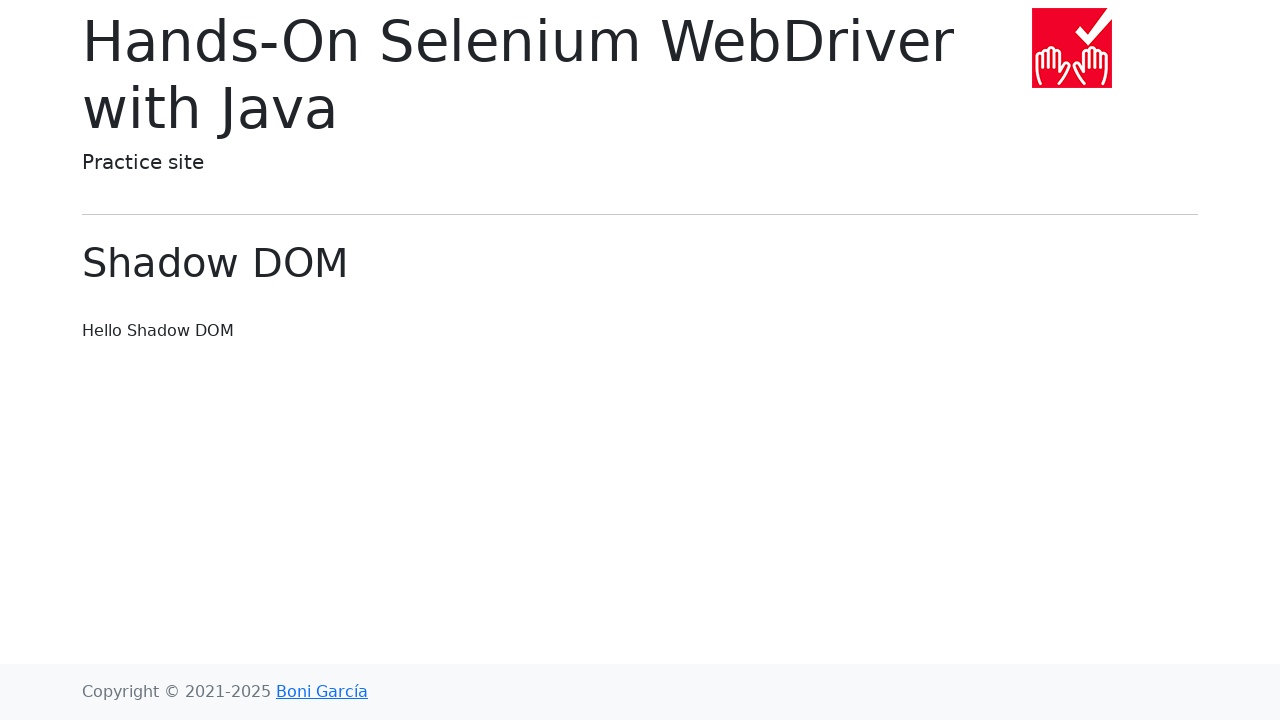

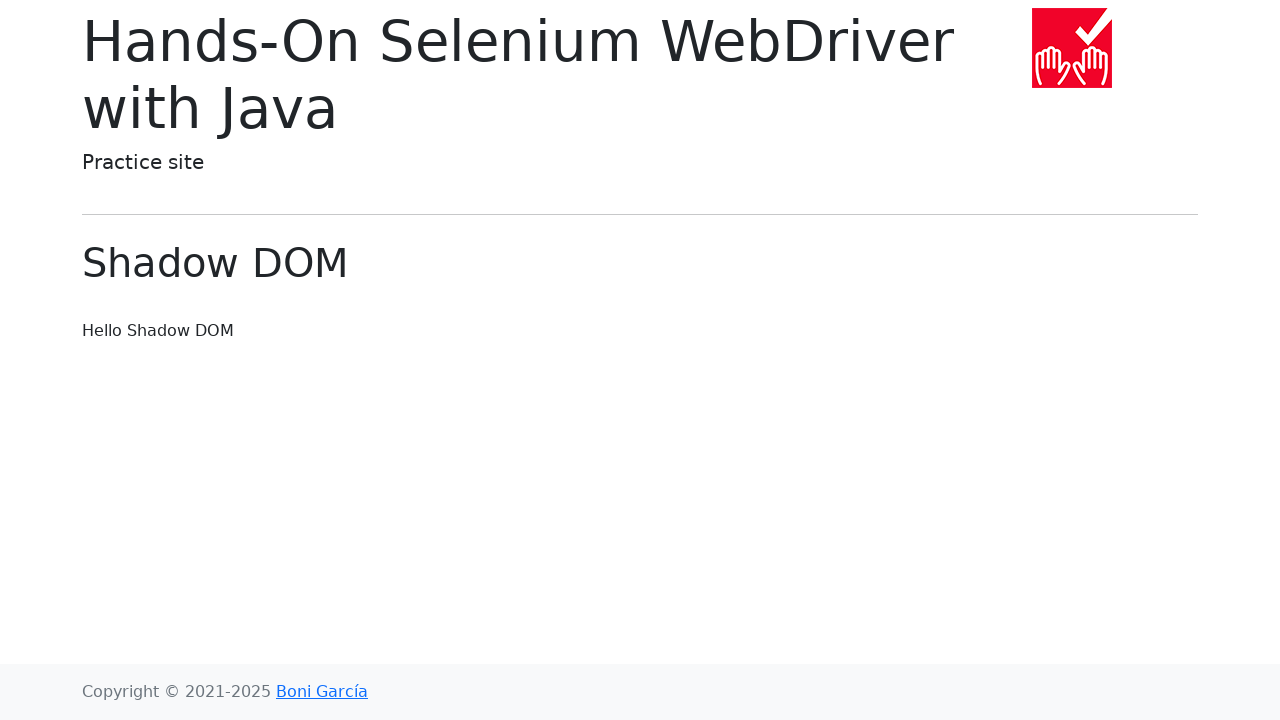